Tests the email alert subscription flow by clicking "Get emails", selecting a statistics filter, and continuing to the frequency selection page.

Starting URL: https://www.gov.uk/search/research-and-statistics

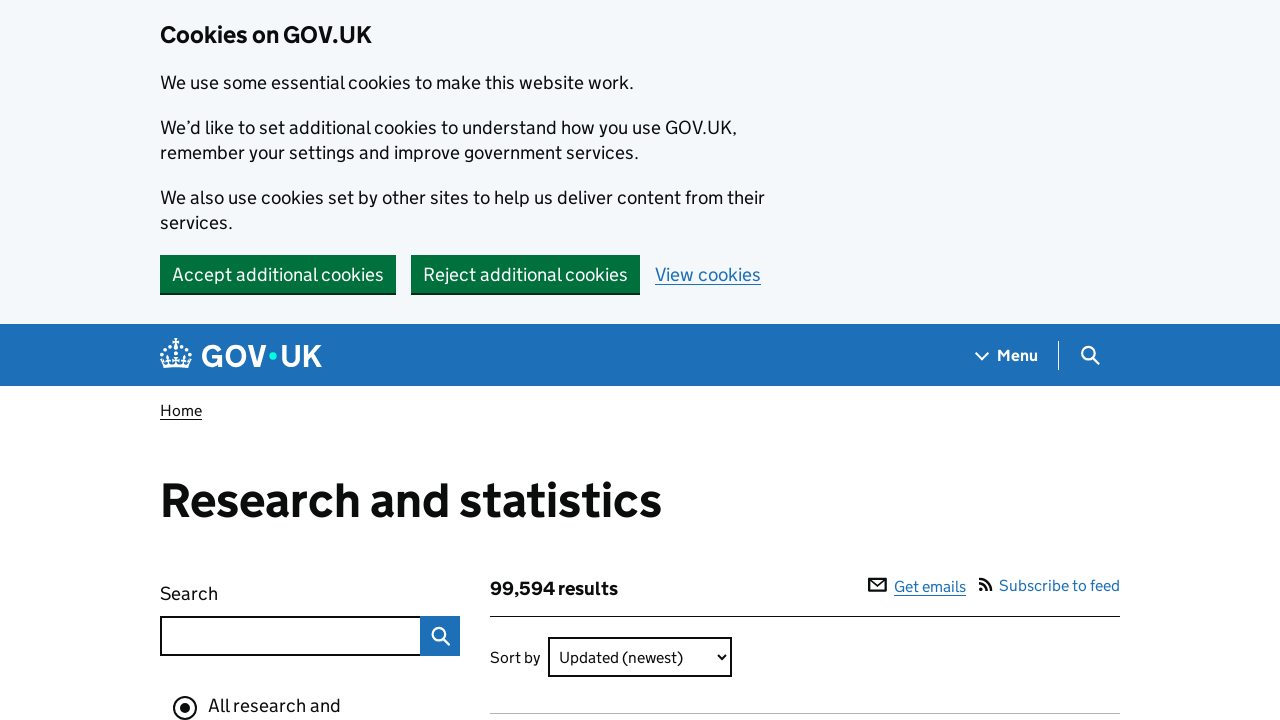

Clicked the first 'Get emails' link at (917, 586) on internal:role=link[name="Get emails"i] >> nth=0
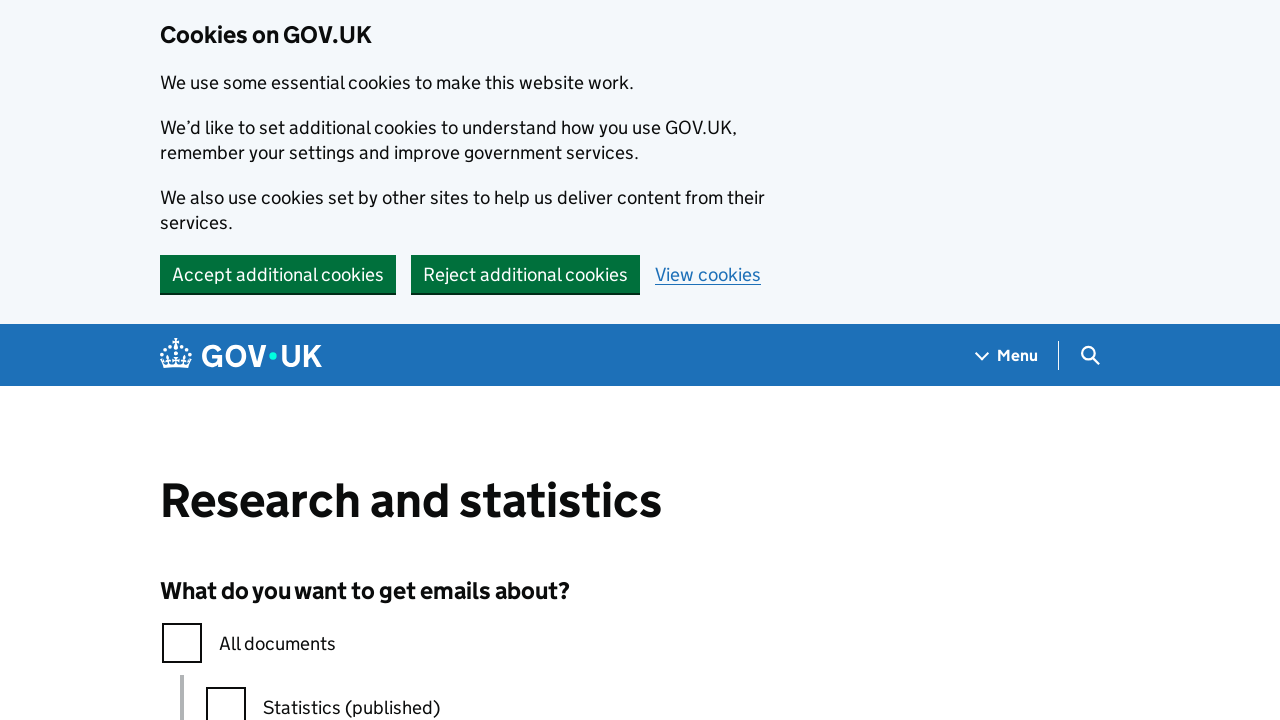

Checked the 'Statistics (published)' filter checkbox at (352, 701) on internal:text="Statistics (published)"i
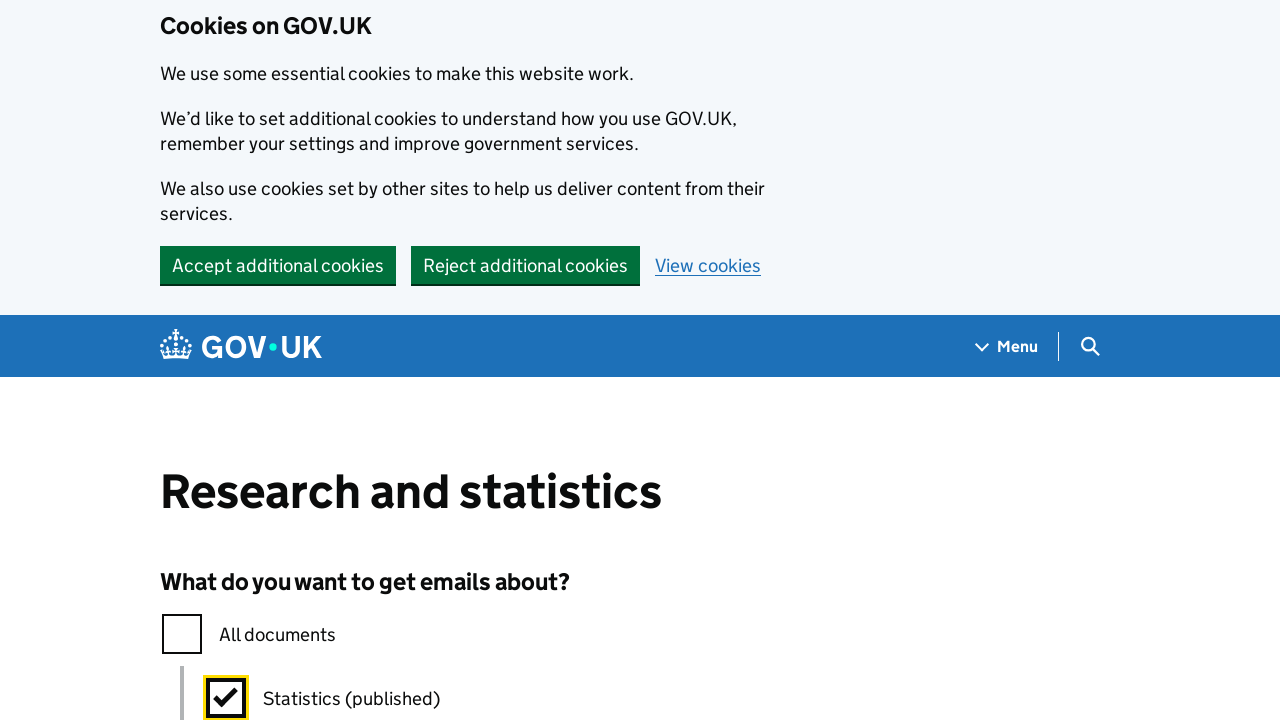

Clicked the Continue button to proceed to frequency selection at (209, 360) on internal:role=button[name="Continue"i]
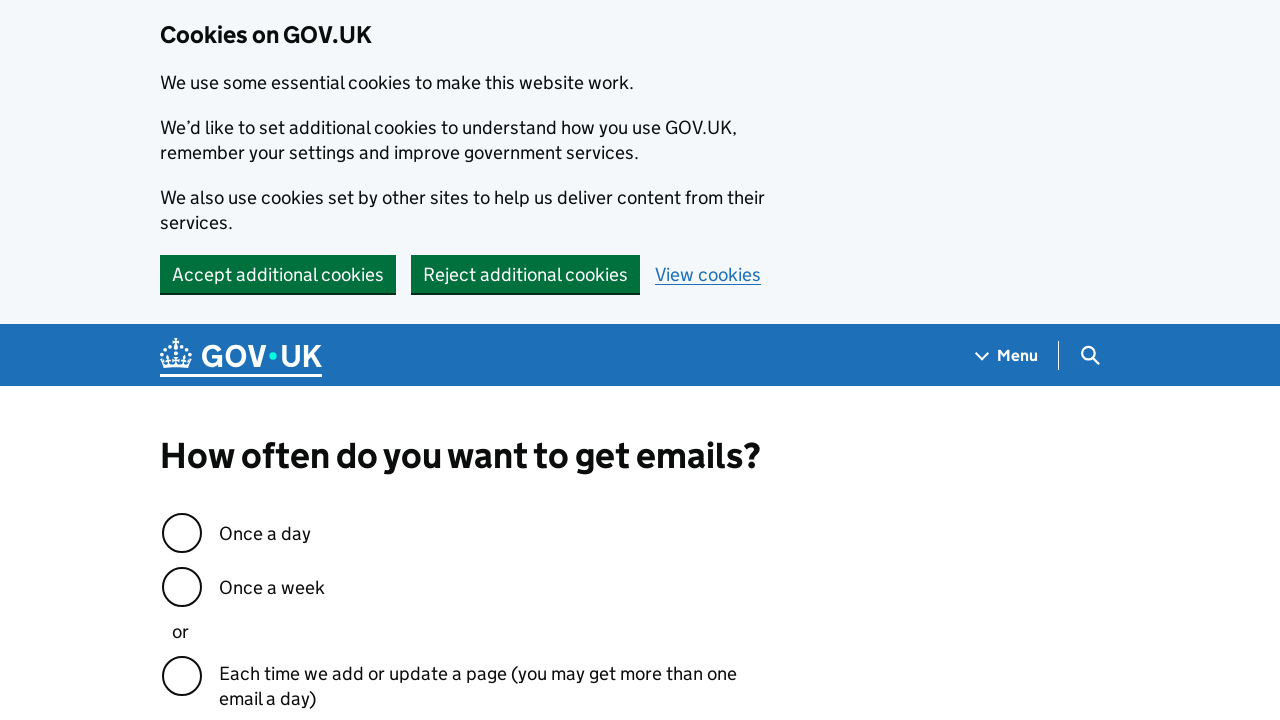

Verified the frequency selection page loaded with 'How often do you want to get emails?' text visible
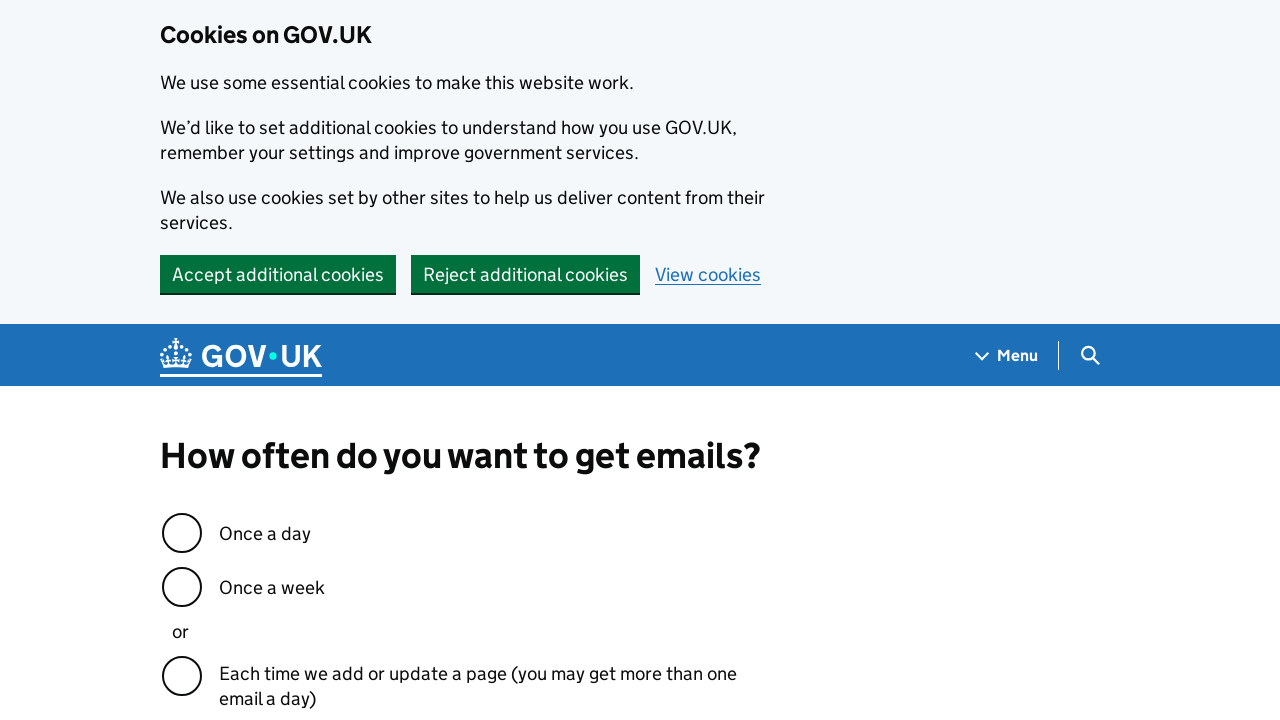

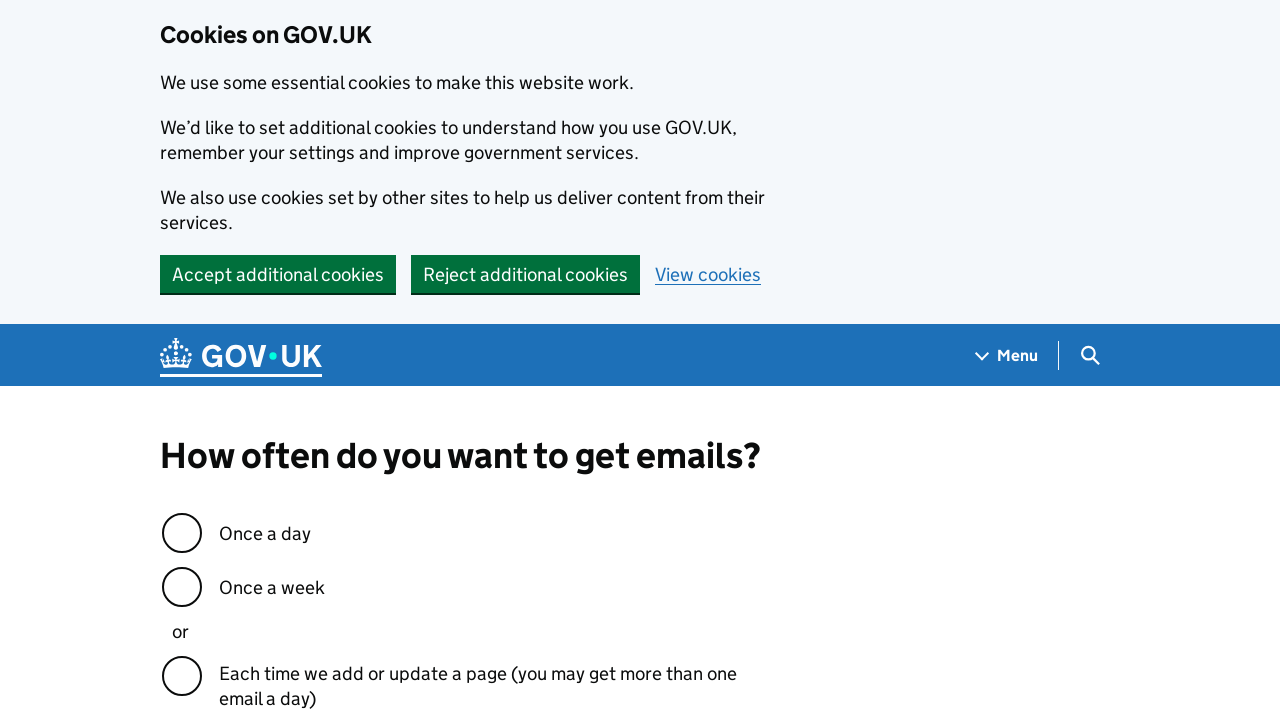